Tests adding multiple tasks and then using the search functionality to filter tasks by searching for a specific task name.

Starting URL: https://techglobal-training.com/frontend/todo-list

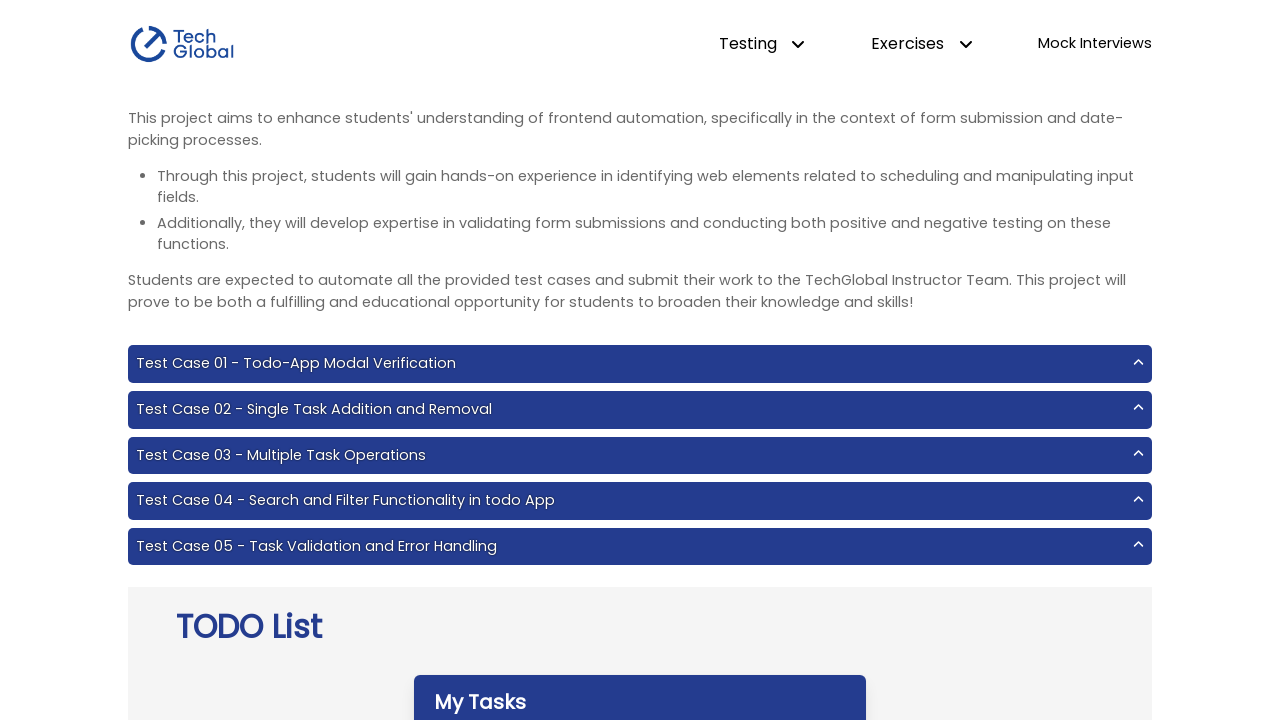

Filled input field with task: 'Do Js Homework15' on #input-add
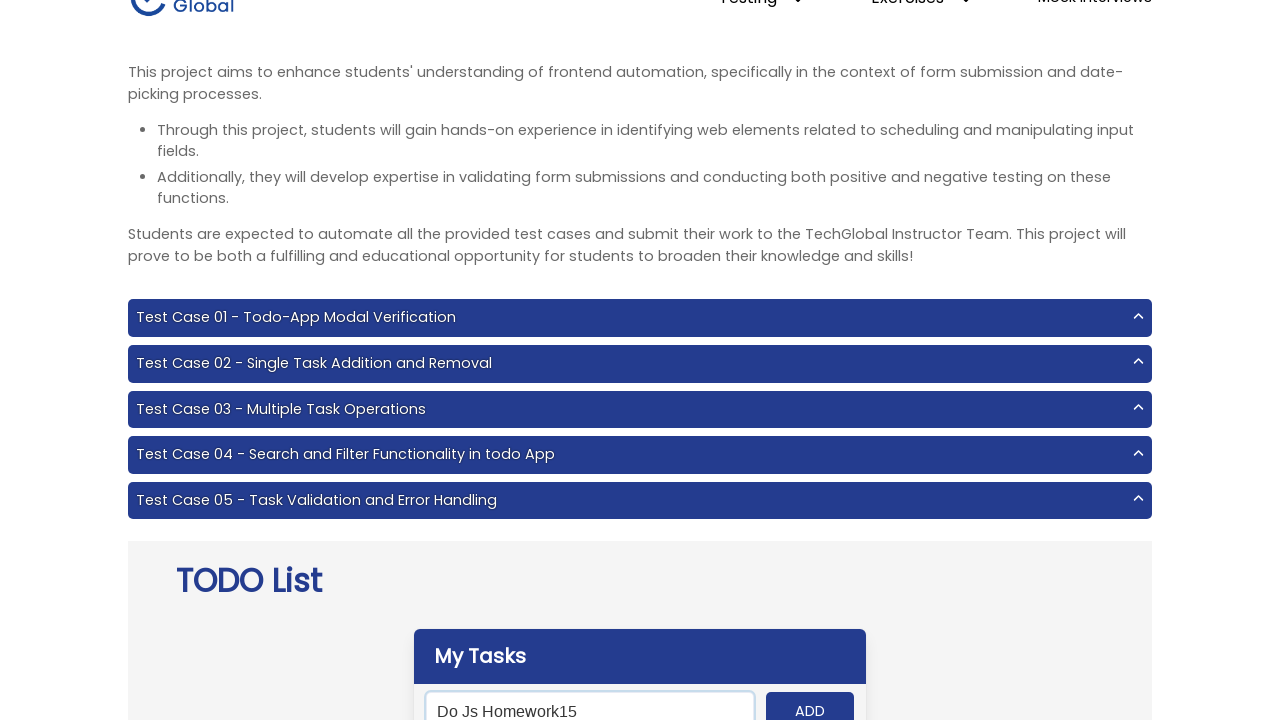

Clicked Add button to add task: 'Do Js Homework15' at (810, 701) on internal:role=button[name="Add"i]
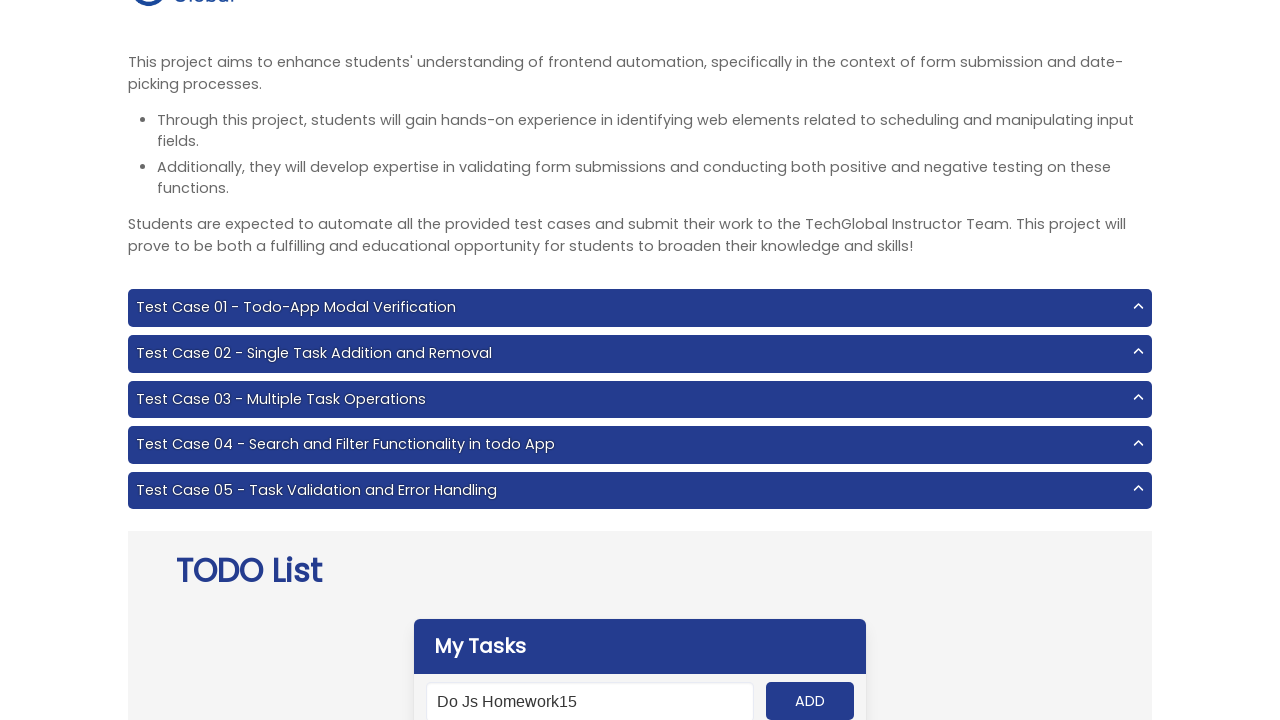

Filled input field with task: 'complete Playwright01' on #input-add
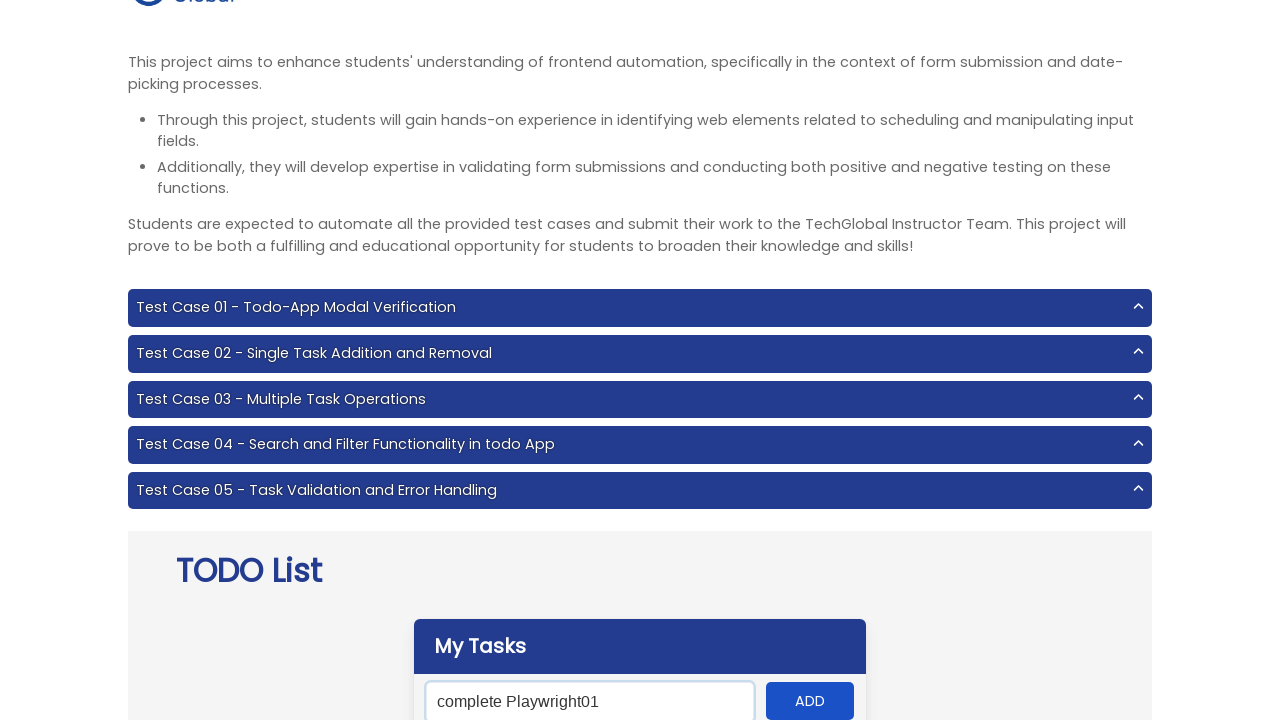

Clicked Add button to add task: 'complete Playwright01' at (810, 701) on internal:role=button[name="Add"i]
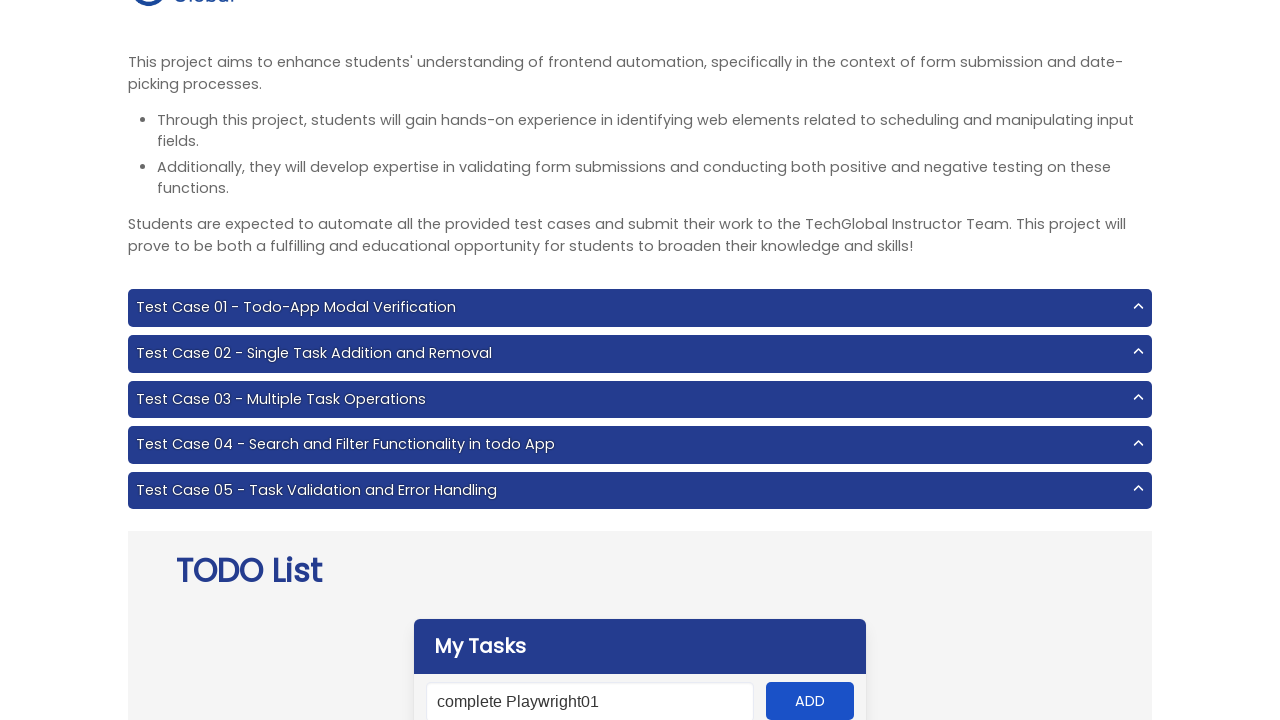

Filled input field with task: 'Attend the class' on #input-add
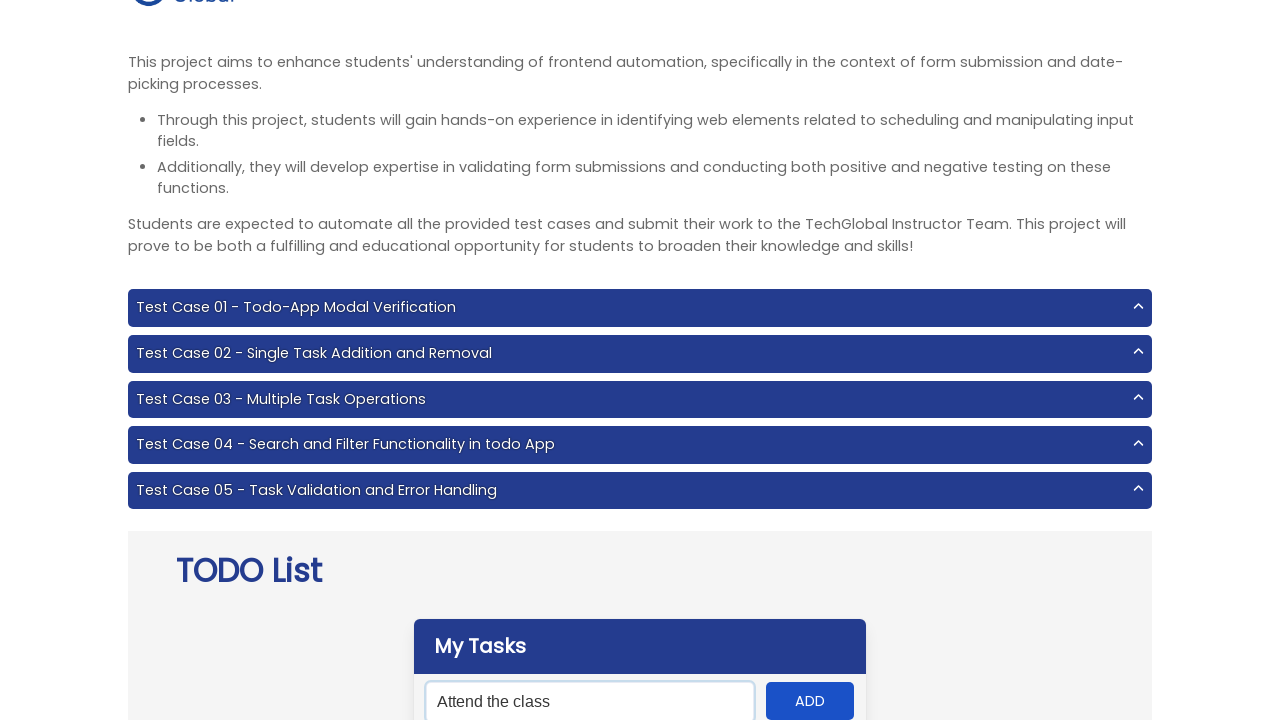

Clicked Add button to add task: 'Attend the class' at (810, 701) on internal:role=button[name="Add"i]
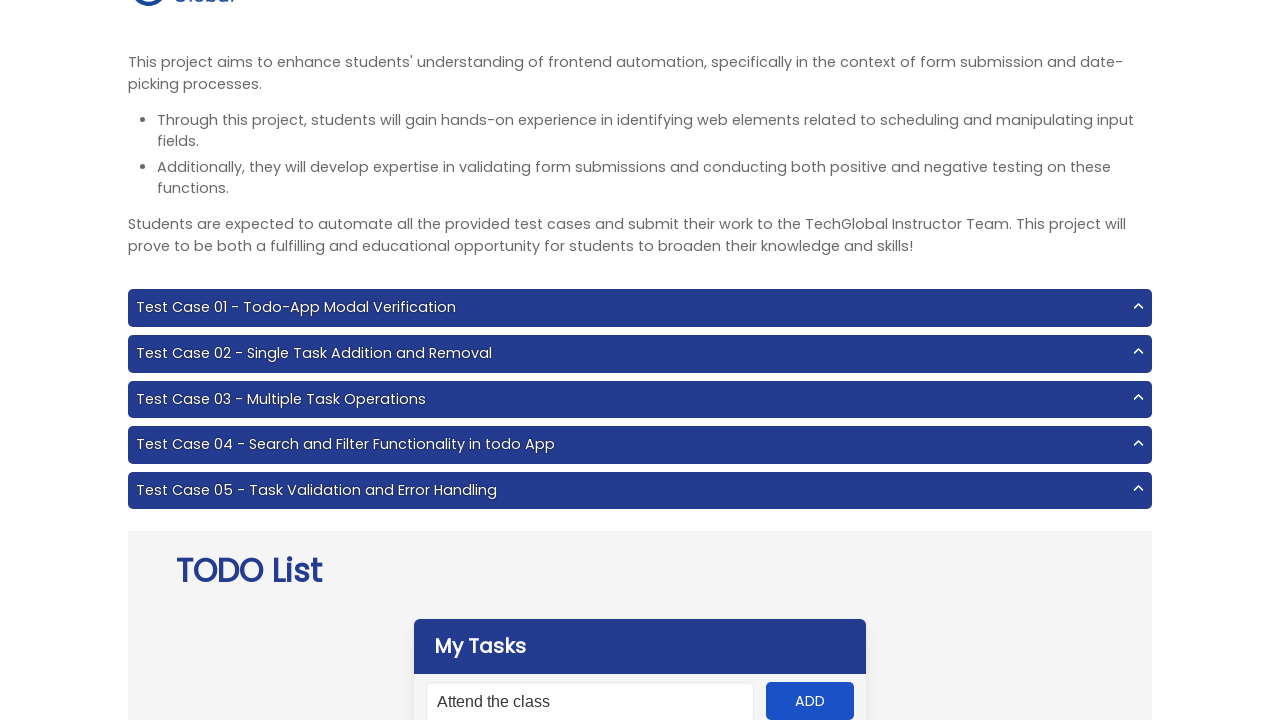

Filled input field with task: 'eat dinner' on #input-add
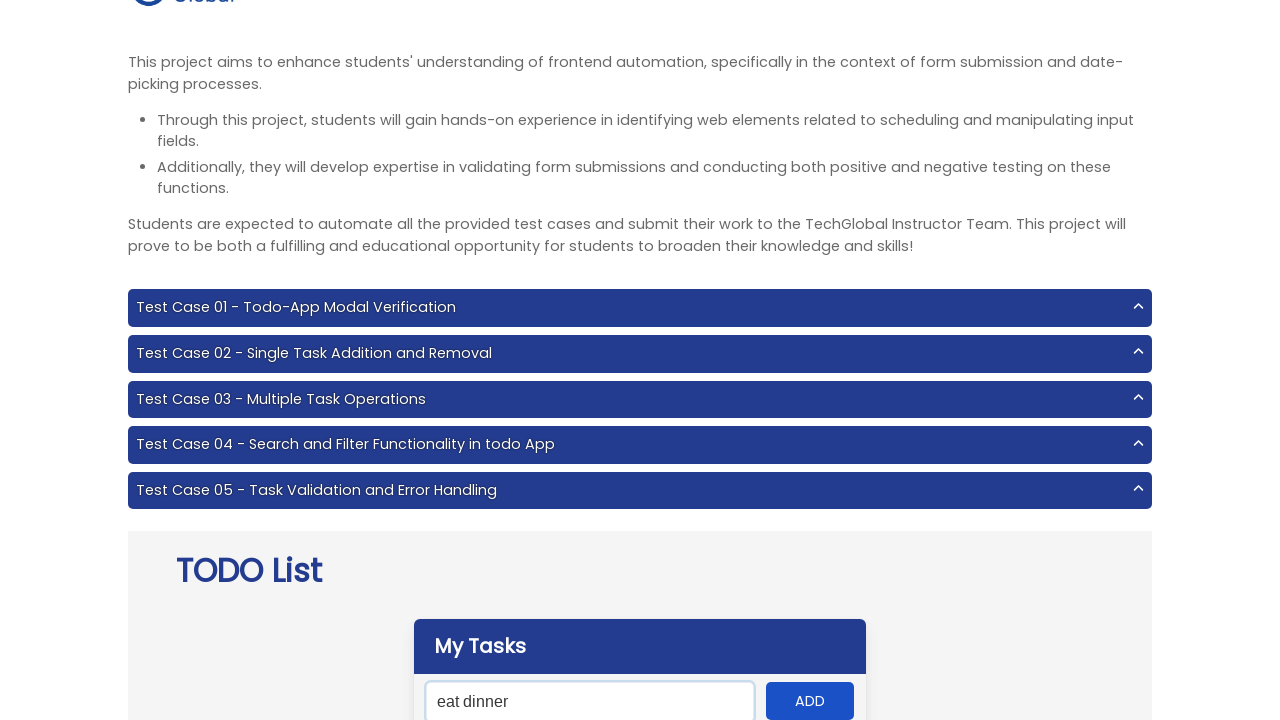

Clicked Add button to add task: 'eat dinner' at (810, 701) on internal:role=button[name="Add"i]
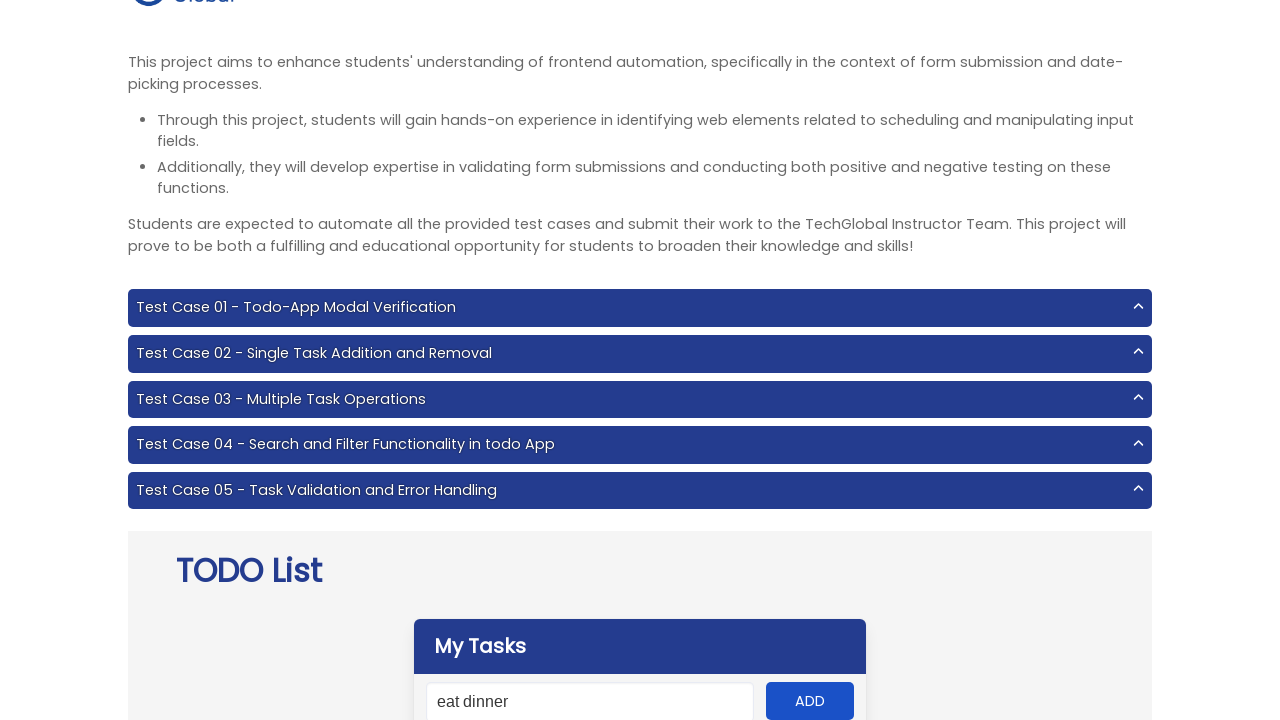

Filled input field with task: 'go to the gym' on #input-add
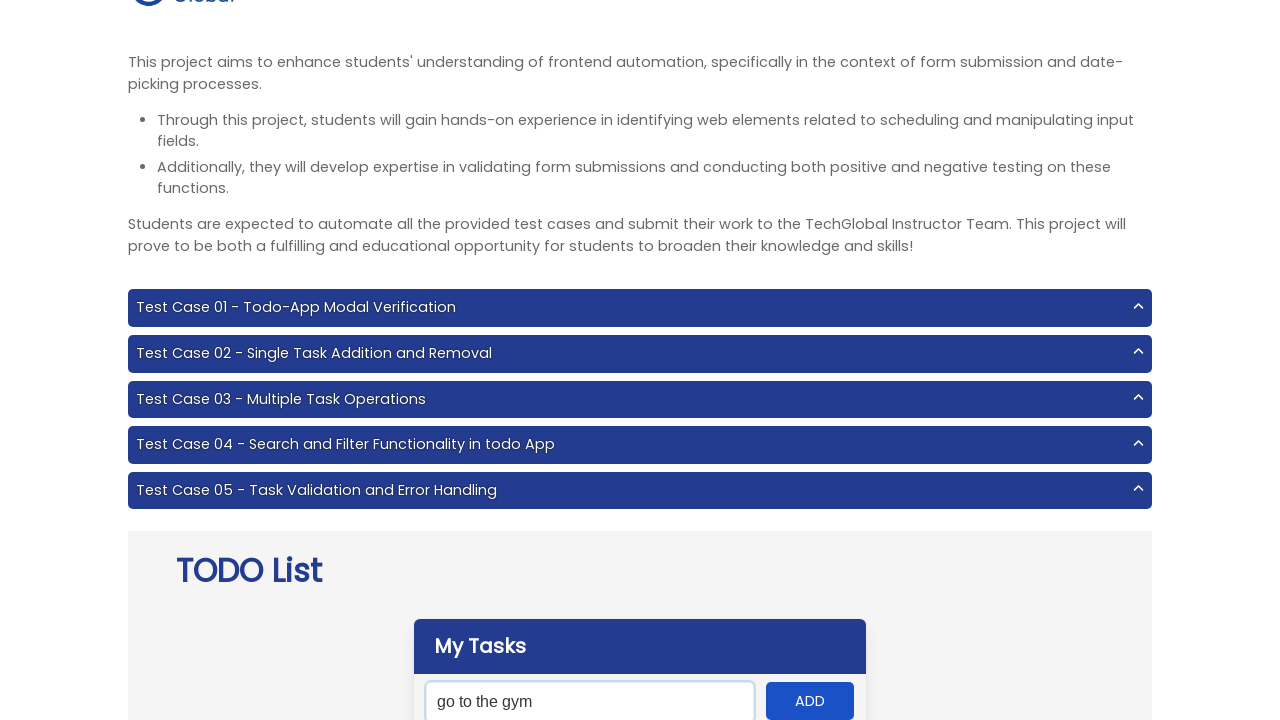

Clicked Add button to add task: 'go to the gym' at (810, 701) on internal:role=button[name="Add"i]
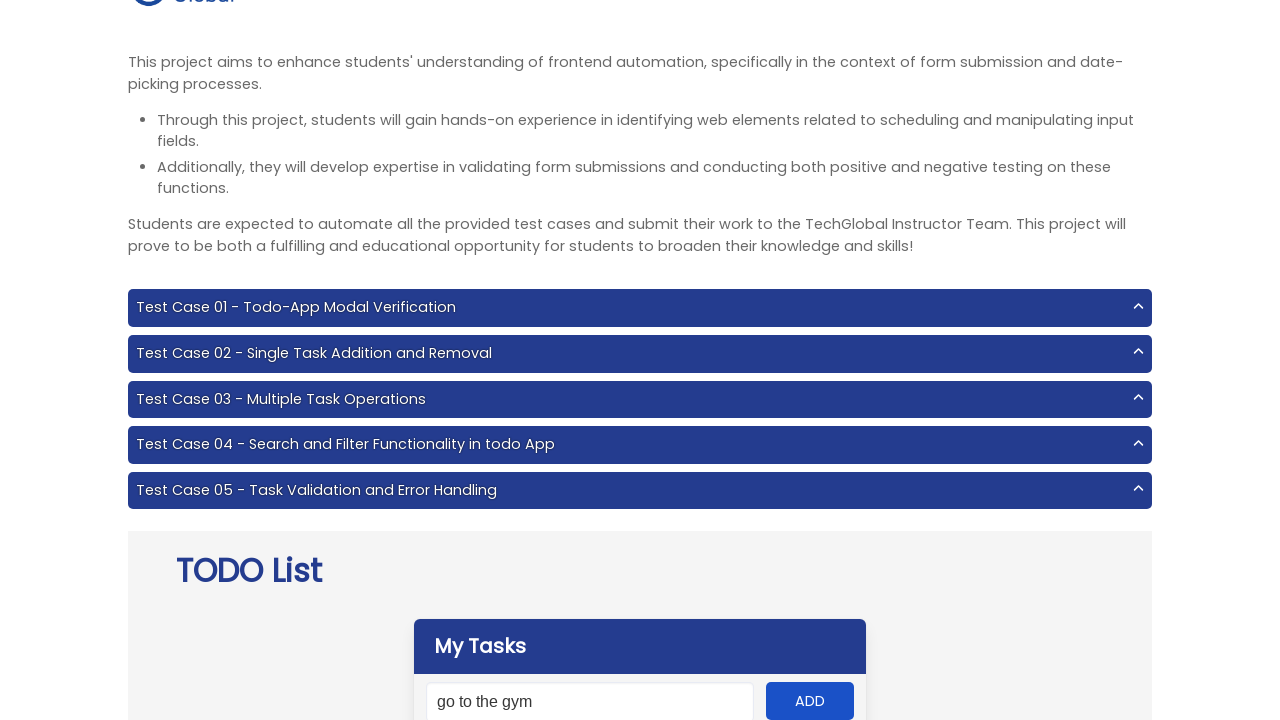

Waited 500ms for all tasks to be added
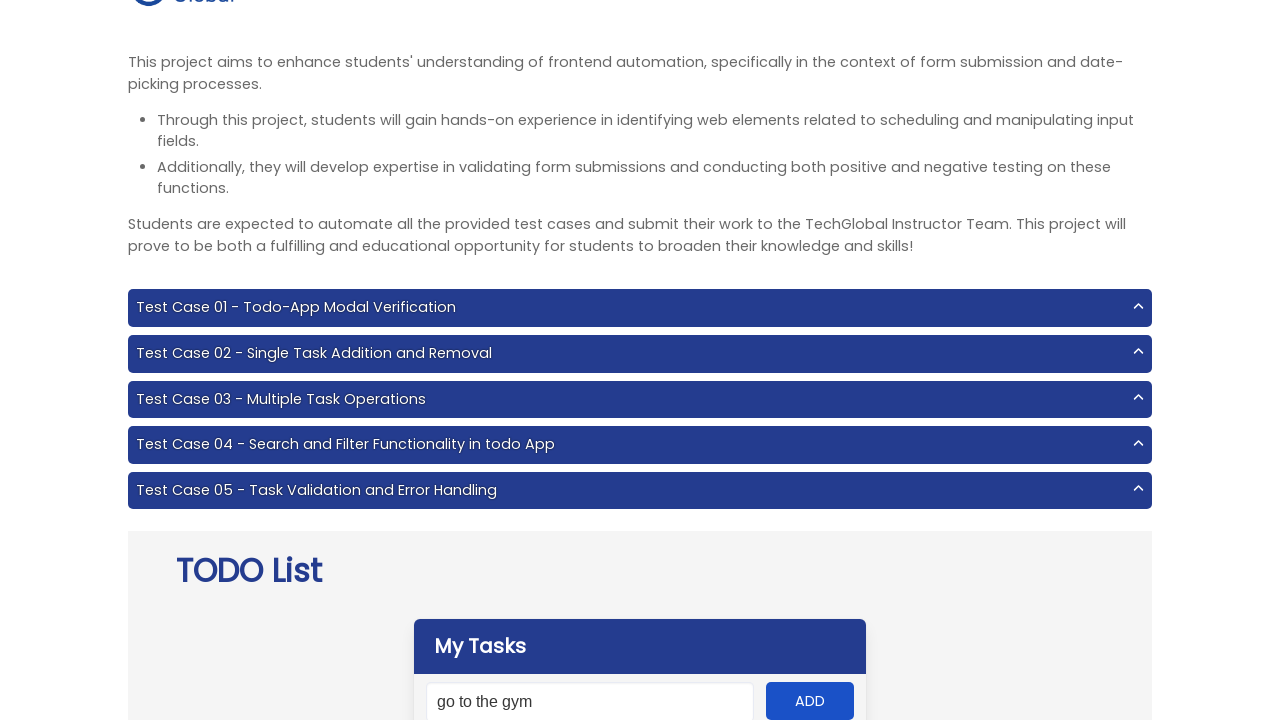

Filled search field with 'complete Playwright01' on #search
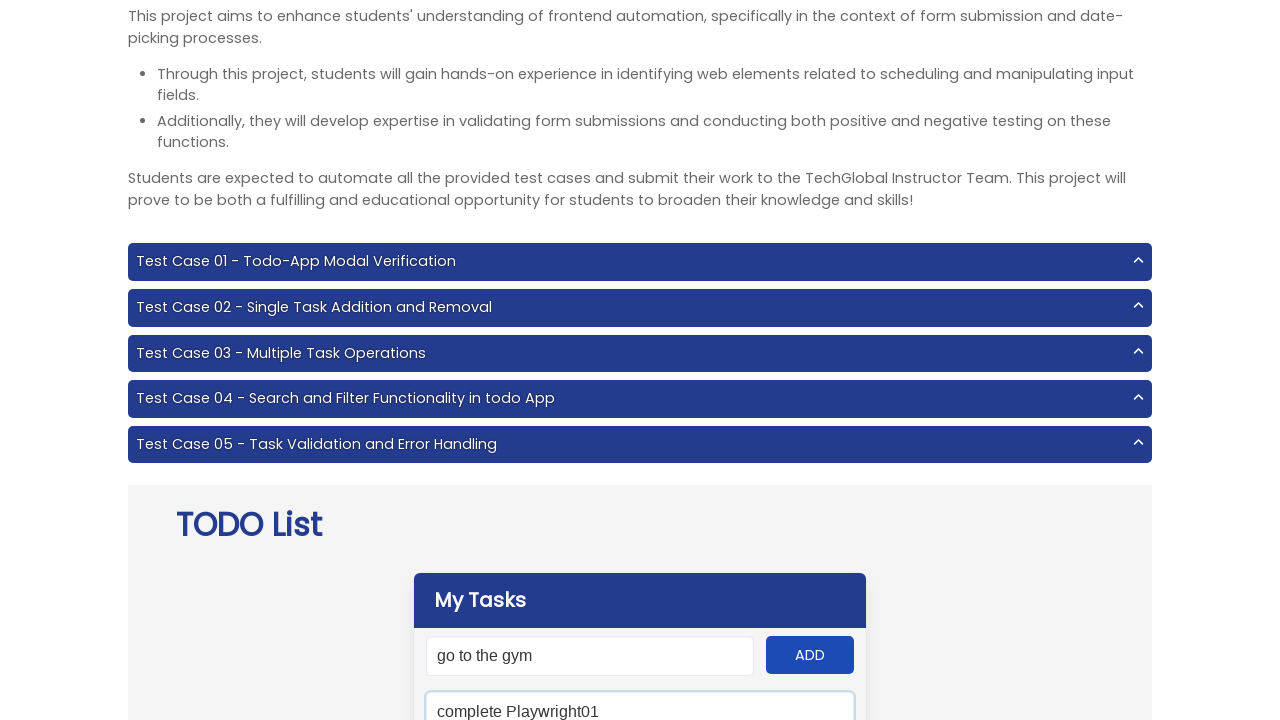

Waited 500ms for search results to filter
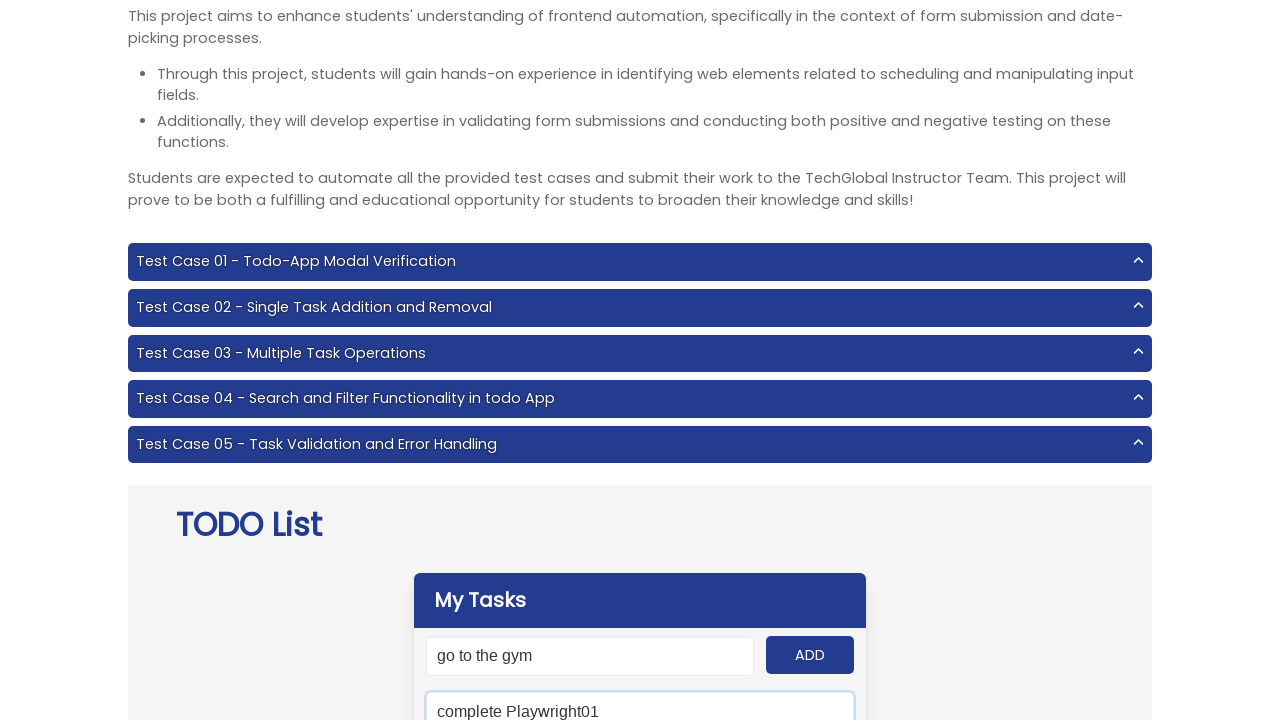

Verified that exactly 1 task is displayed after search filter
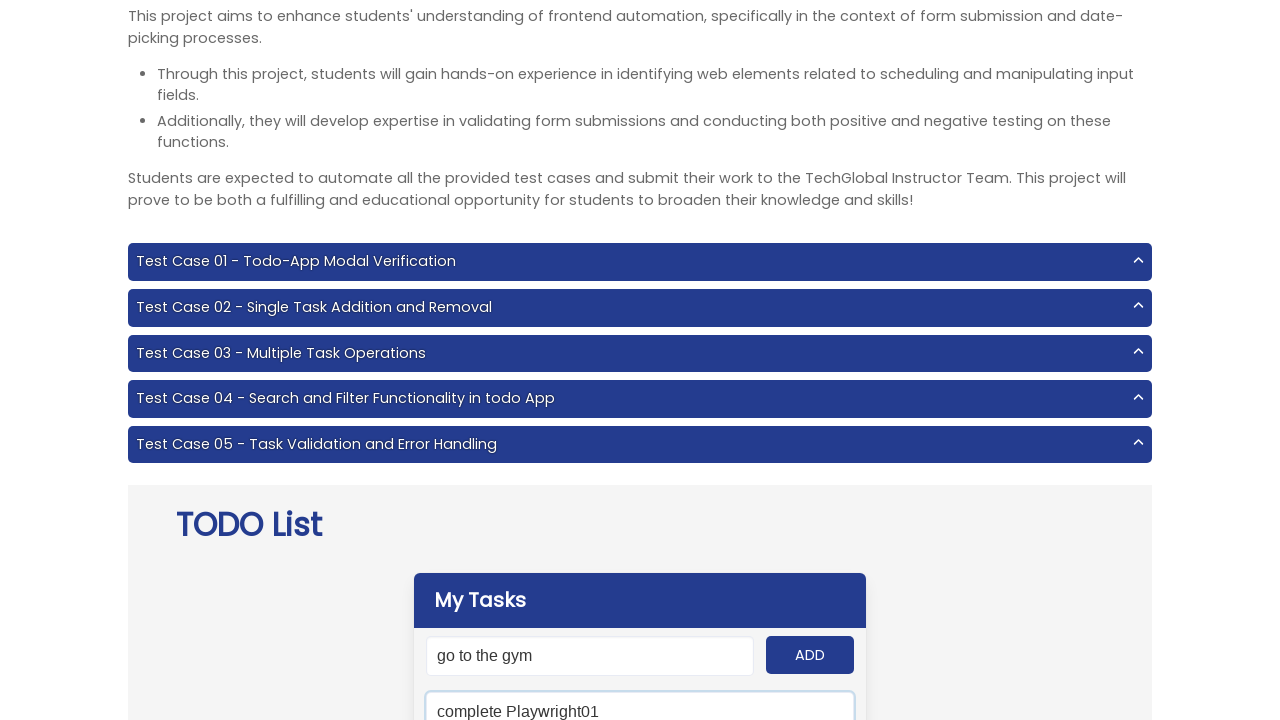

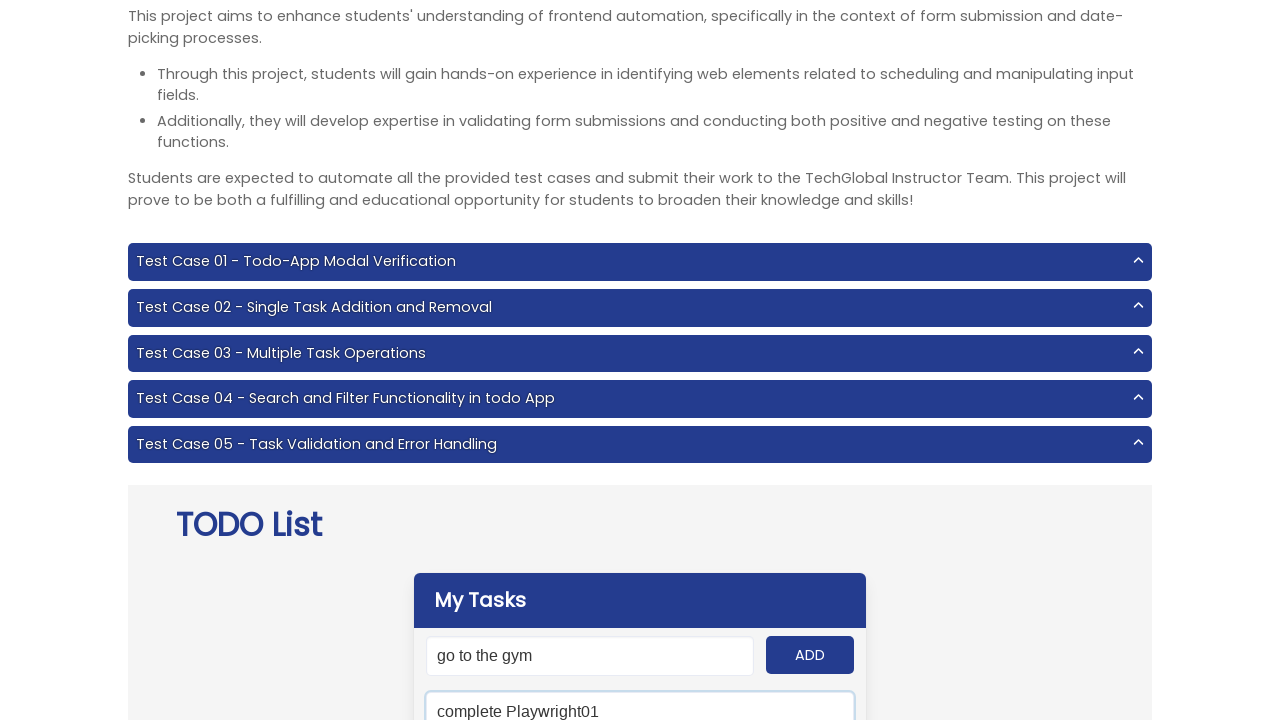